Tests input form validation by first attempting to submit an empty form to trigger validation, then filling all form fields and submitting successfully.

Starting URL: https://www.lambdatest.com/selenium-playground/

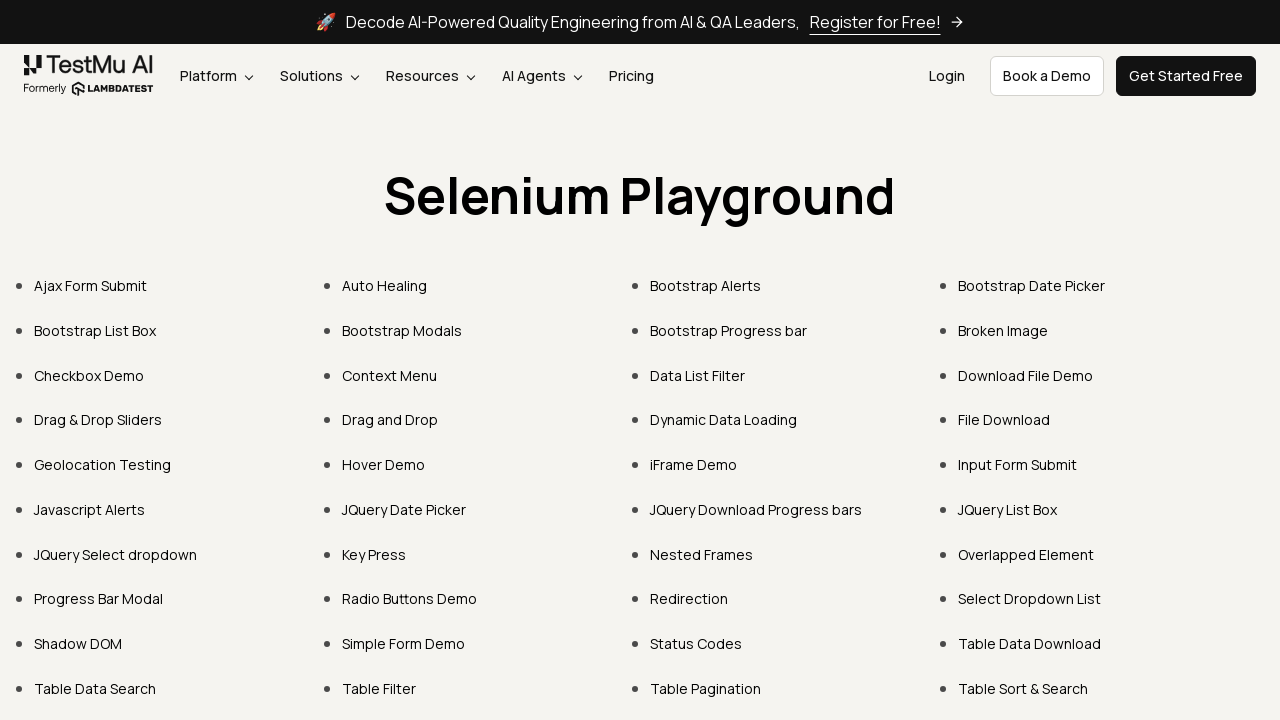

Clicked on Input Form Demo link at (1018, 464) on [href*='input-form-demo']
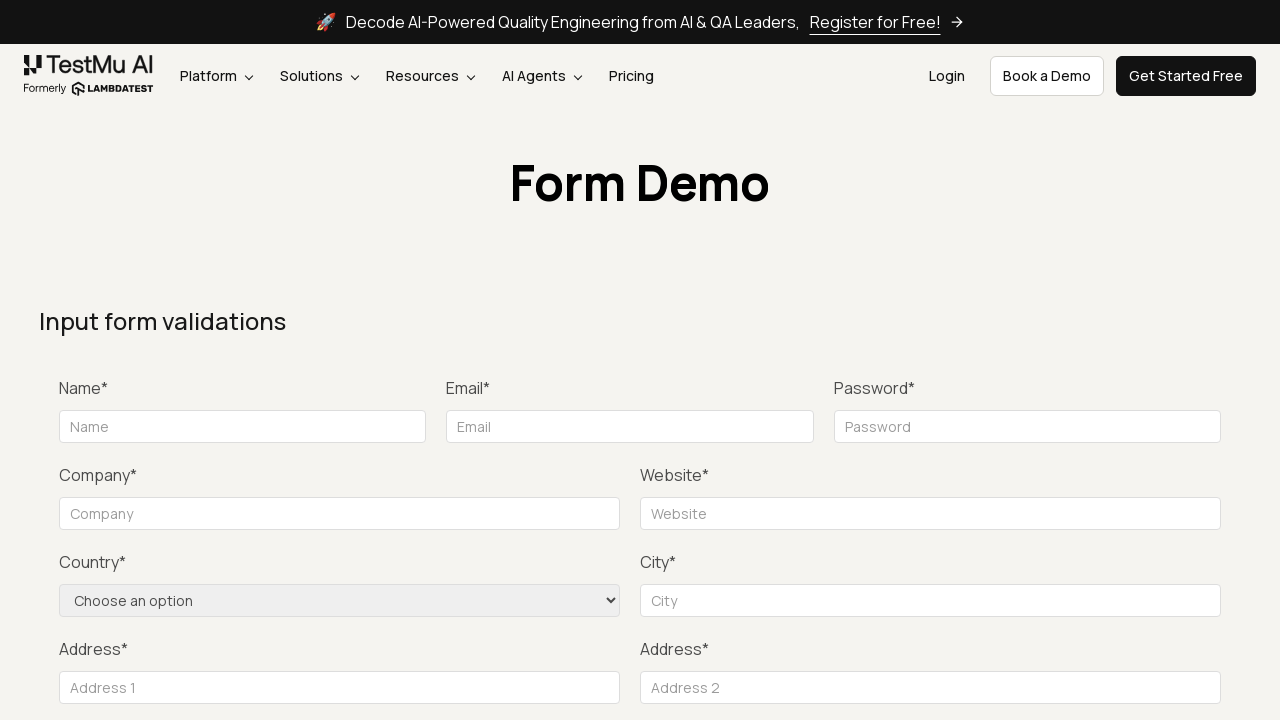

Clicked submit button to trigger validation on empty form at (1131, 360) on text='Submit'
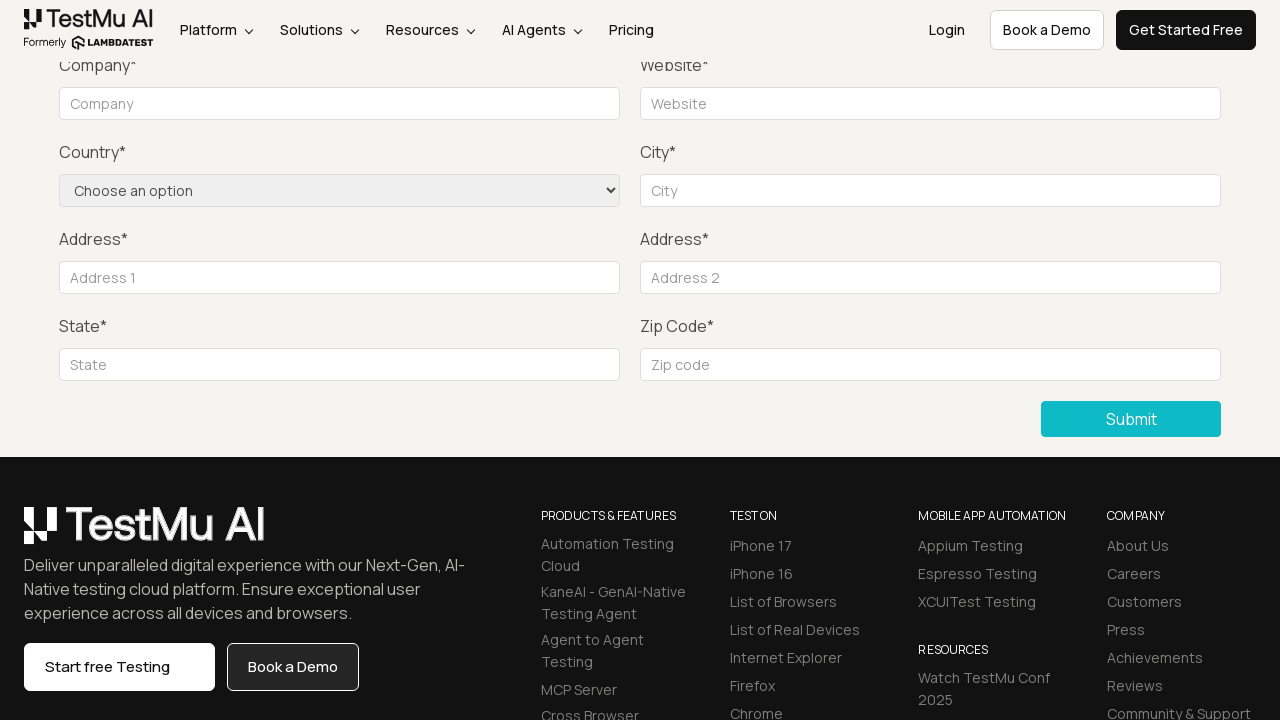

Filled name field with 'Sachin' on #name
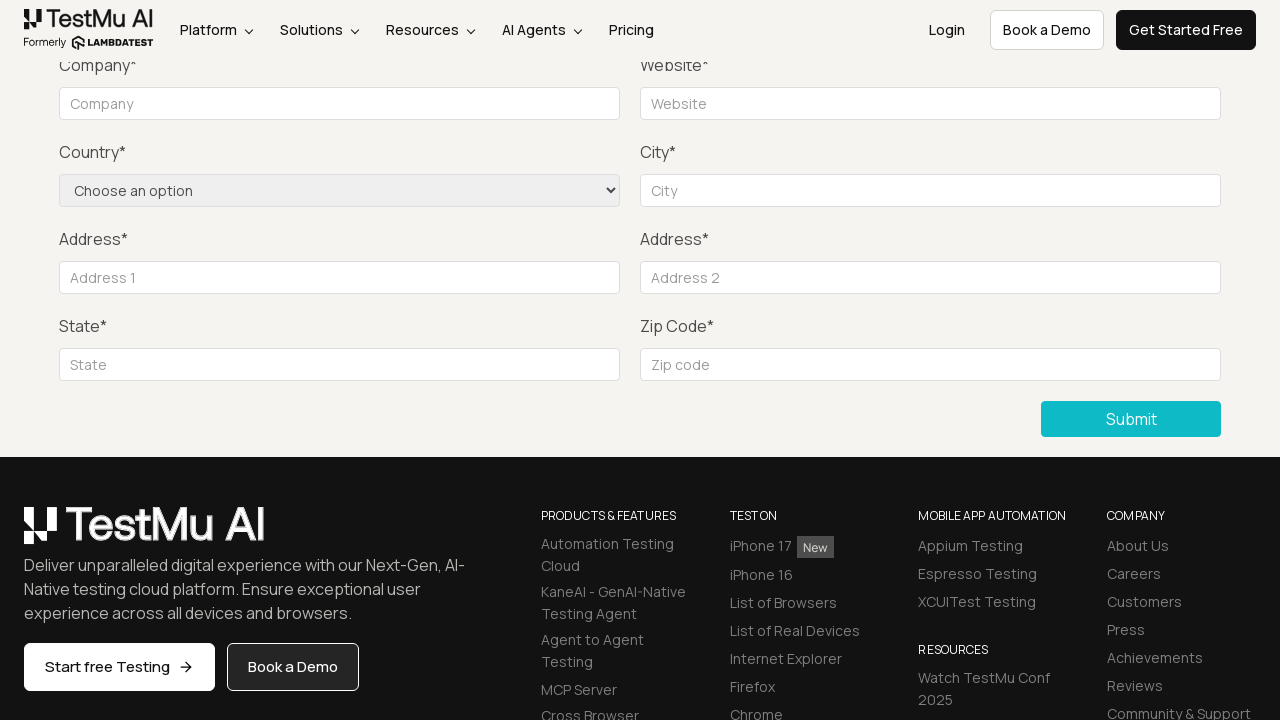

Filled email field with 'abc@gmail.com' on #inputEmail4
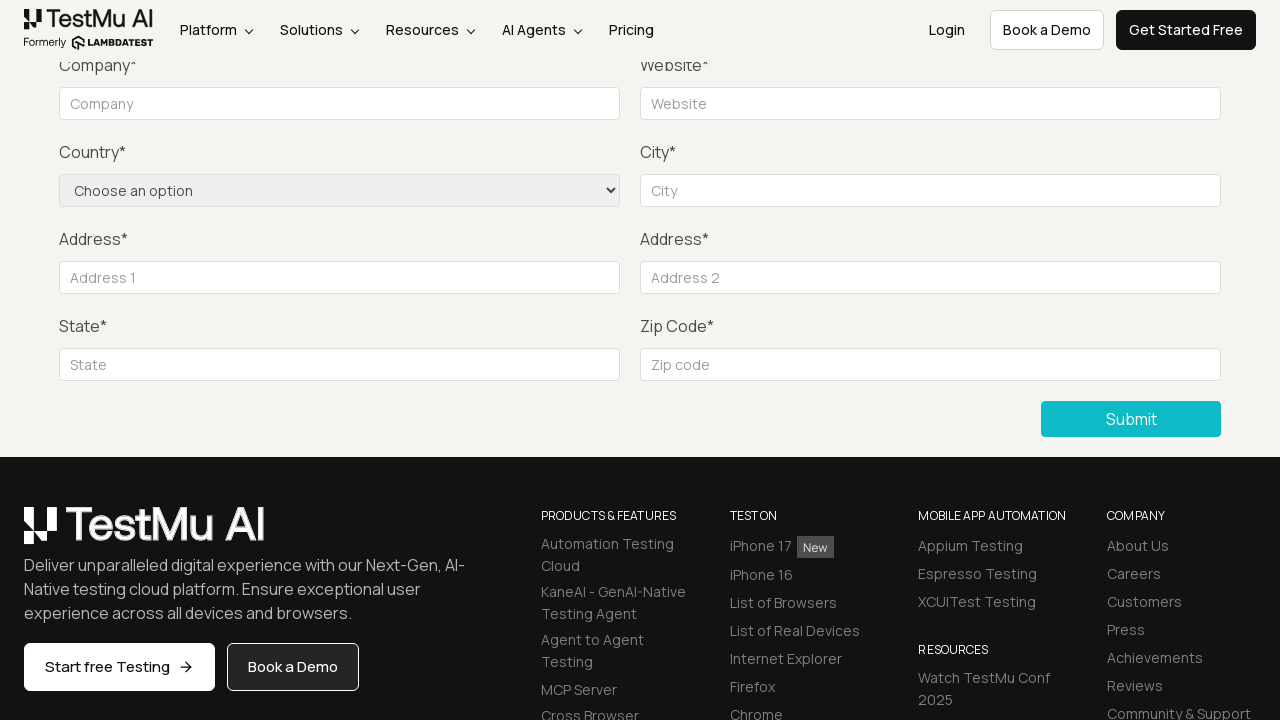

Filled password field with 'sachinSaga@#' on #inputPassword4
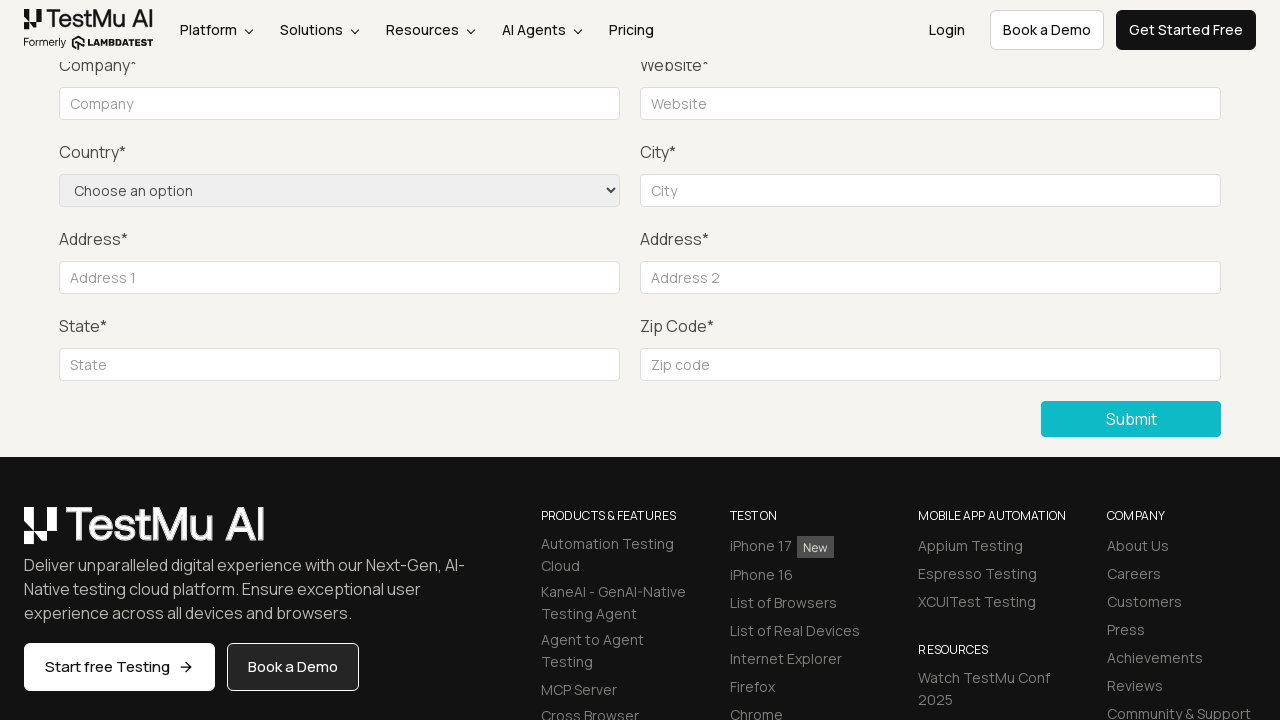

Filled company field with 'Arjun and Co.' on #company
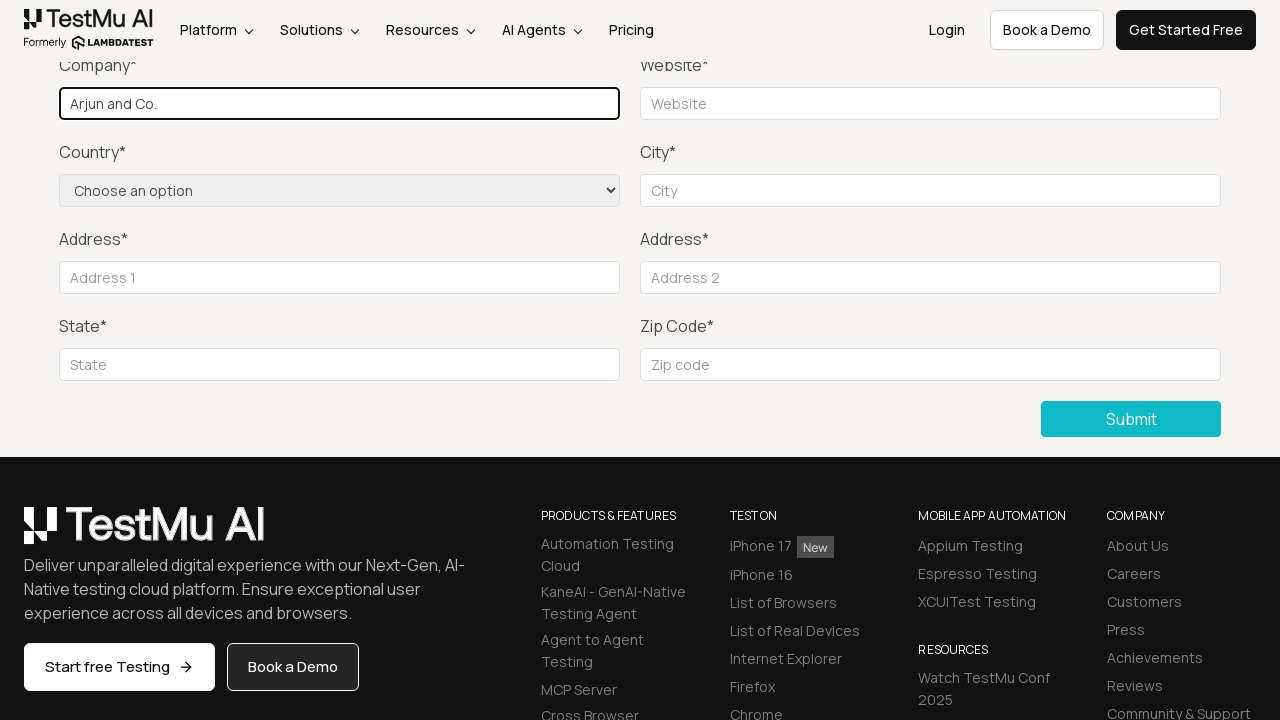

Filled website name field with 'www.srtarj.com' on #websitename
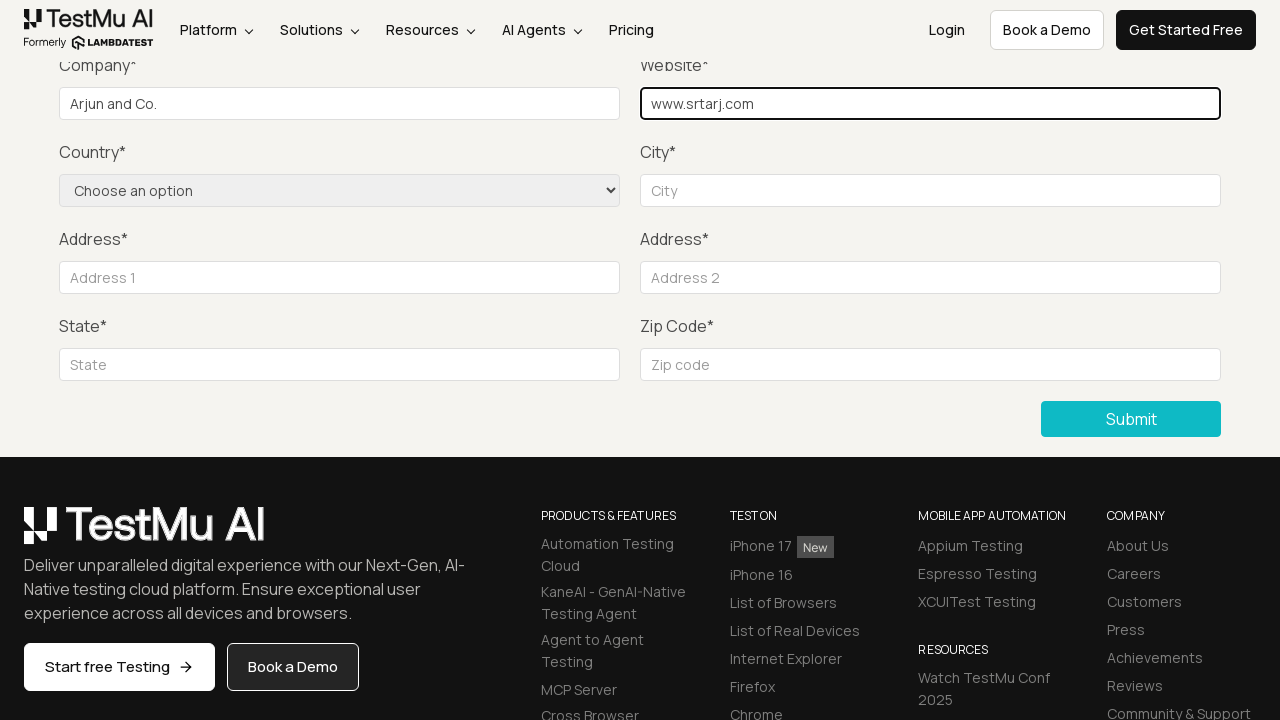

Selected 'India' from country dropdown on [name='country']
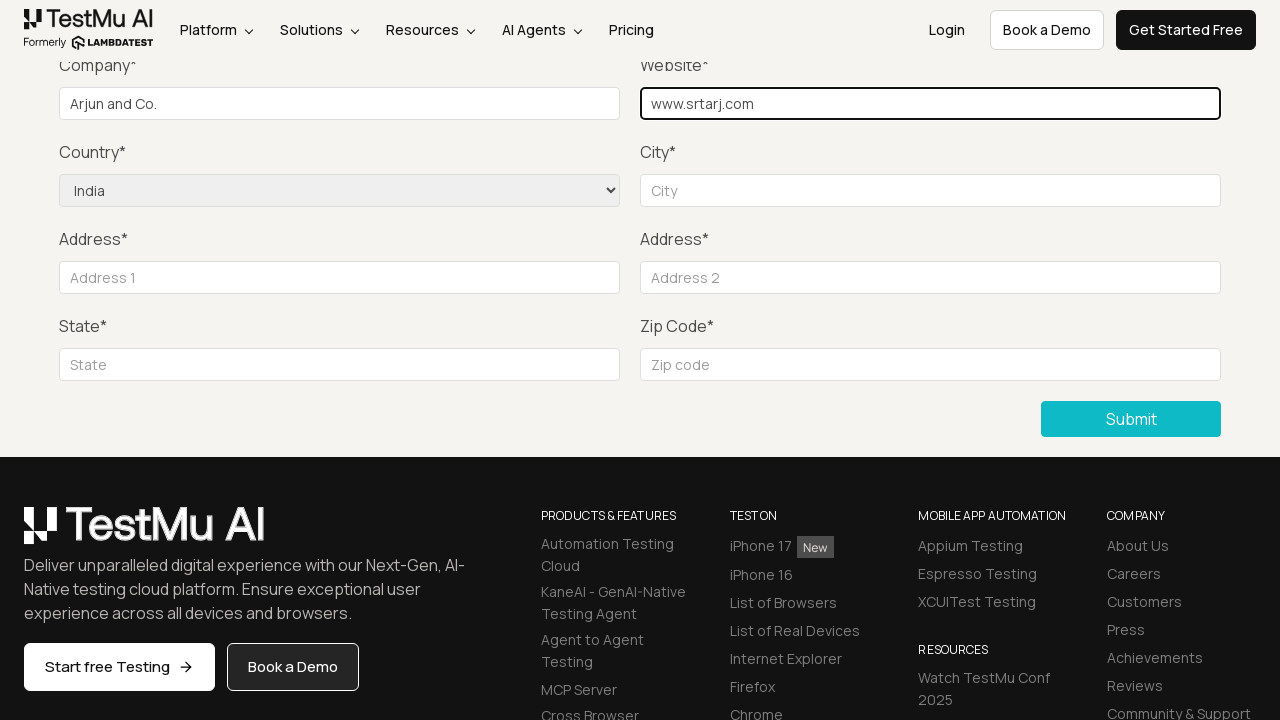

Filled city field with 'Mumbai' on #inputCity
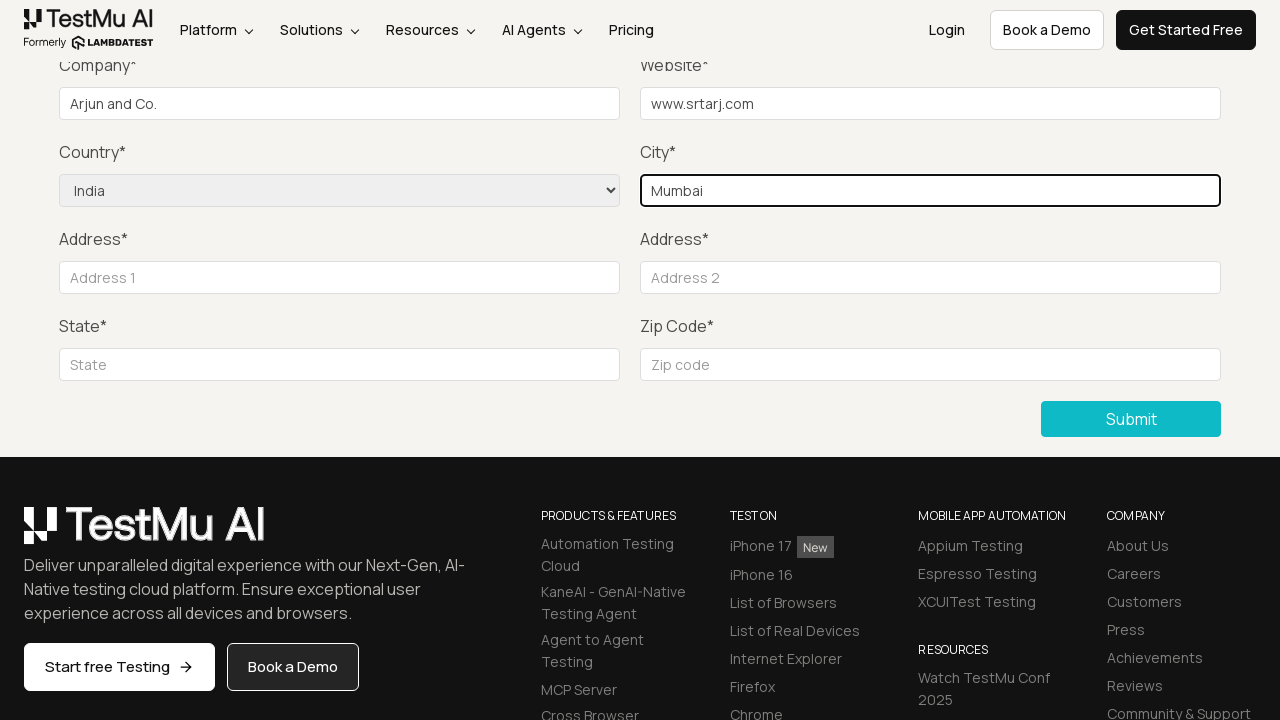

Filled address 1 field with 'Wankhade' on #inputAddress1
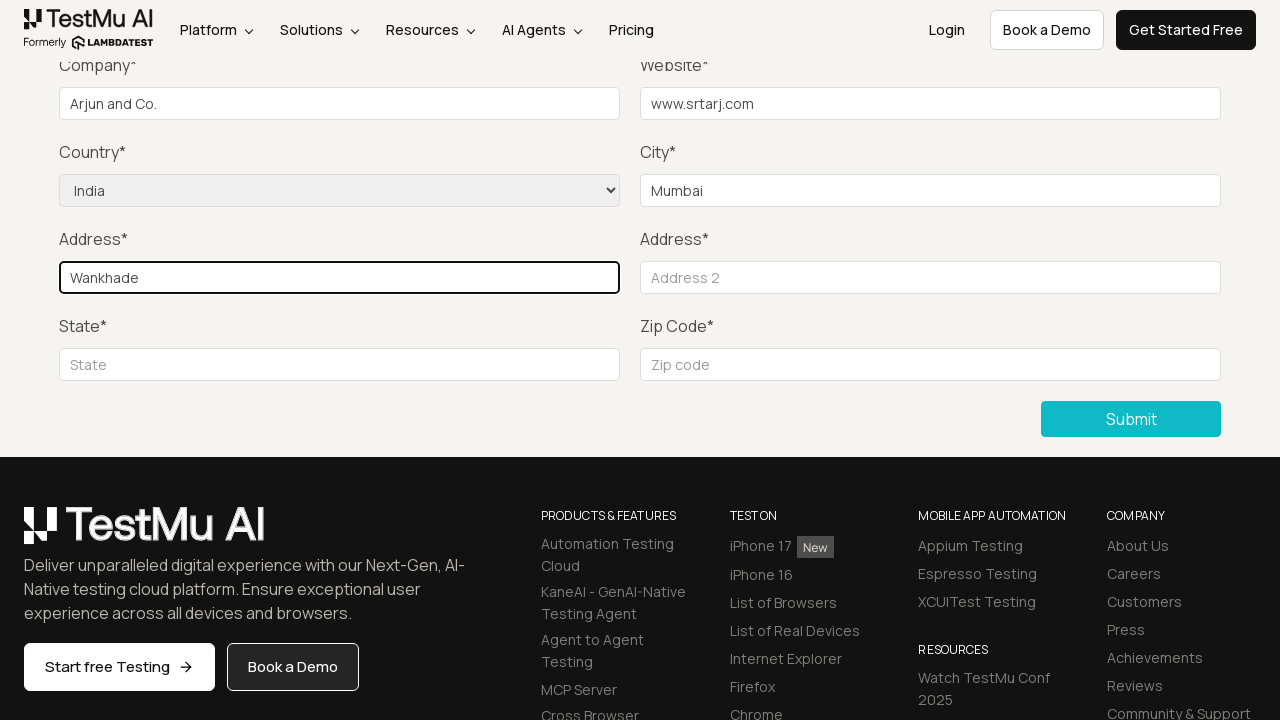

Filled address 2 field with 'Navi Mumbai' on #inputAddress2
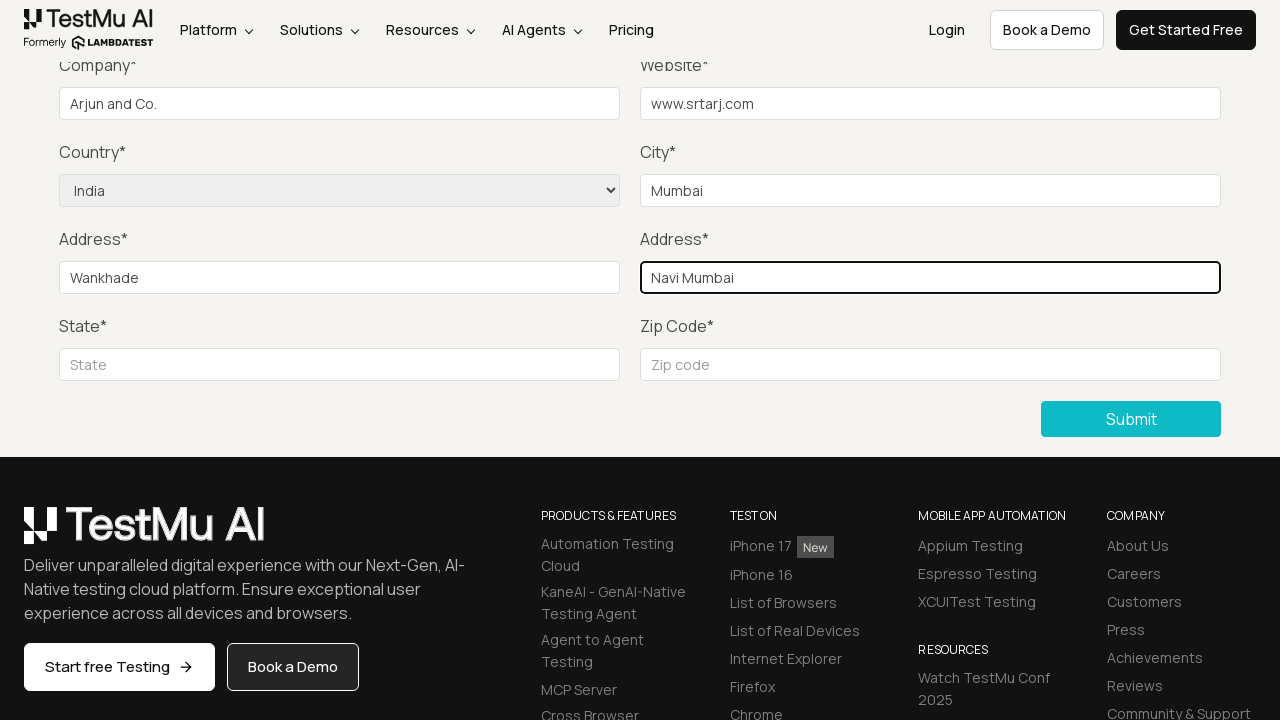

Filled state field with 'Maharashtra' on #inputState
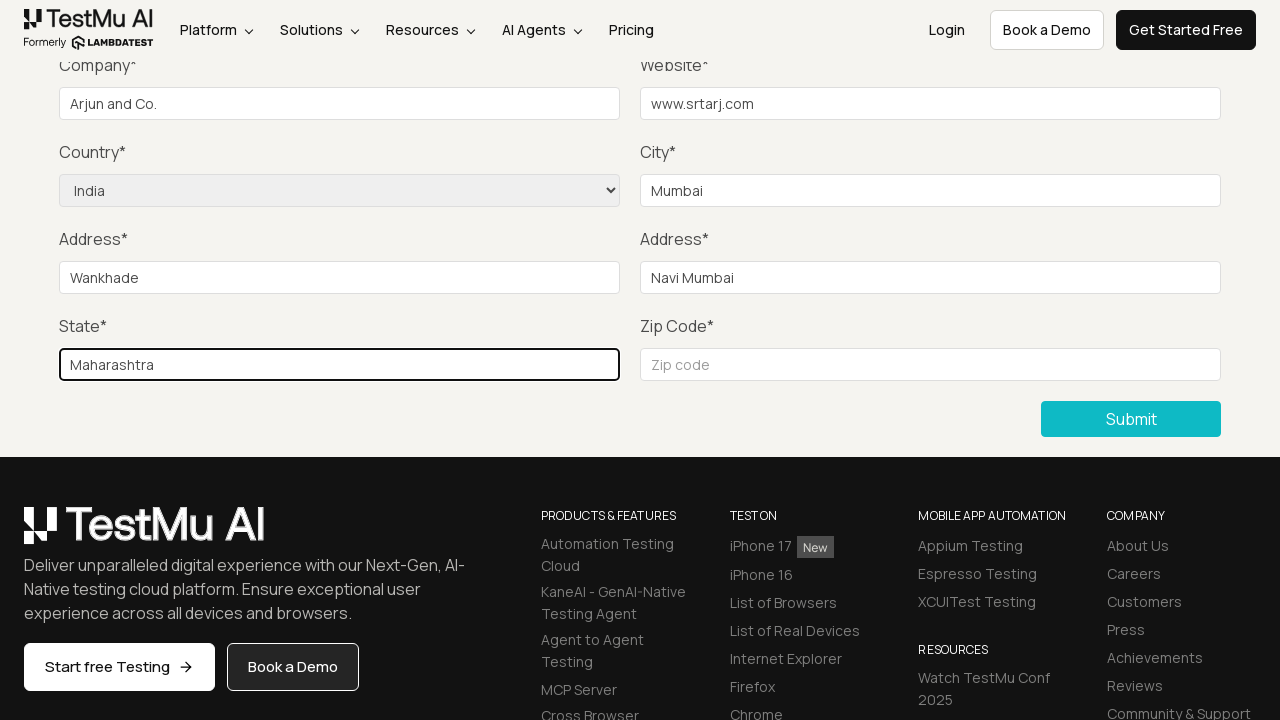

Filled zip code field with '6000145' on #inputZip
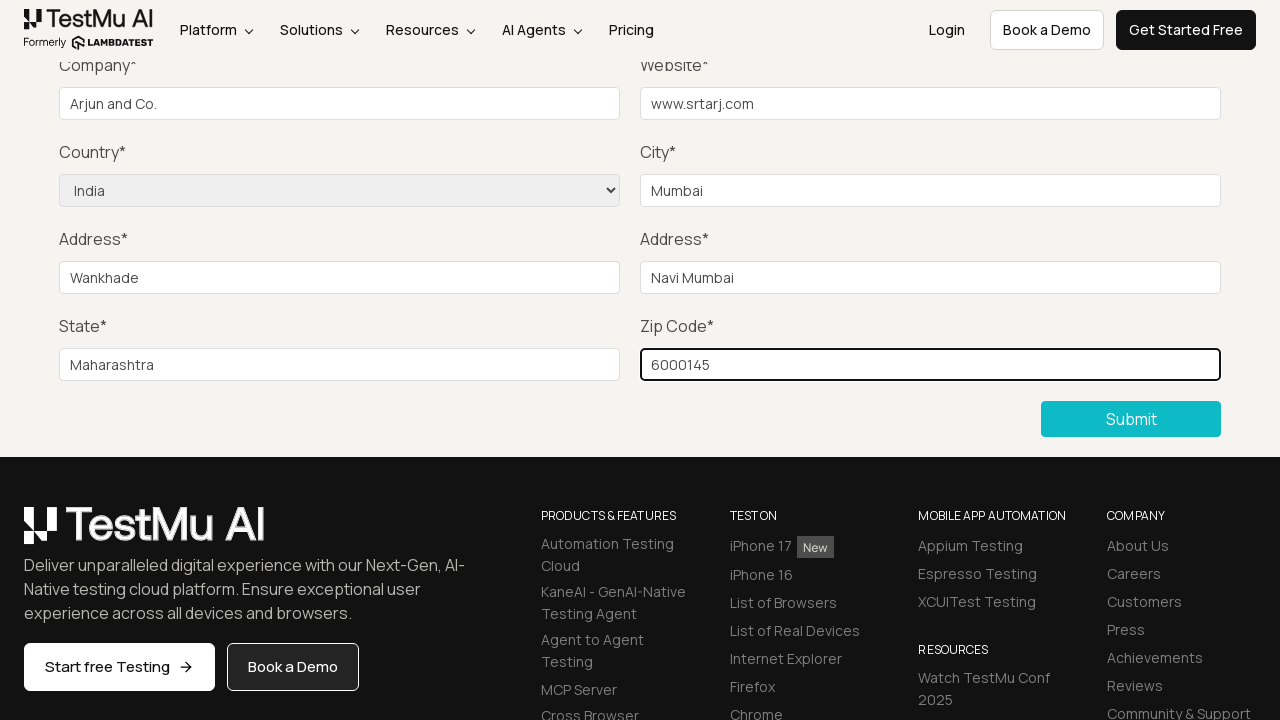

Clicked submit button to submit completed form at (1131, 419) on text='Submit'
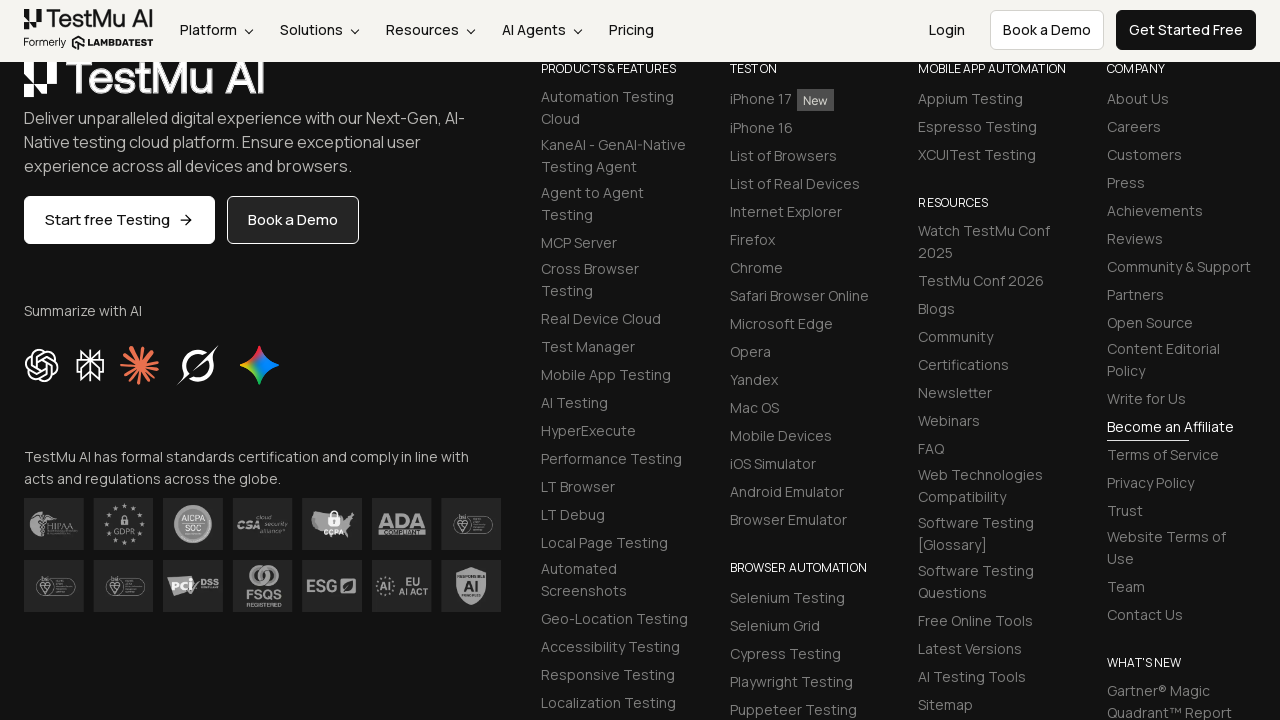

Form submission succeeded and success message appeared
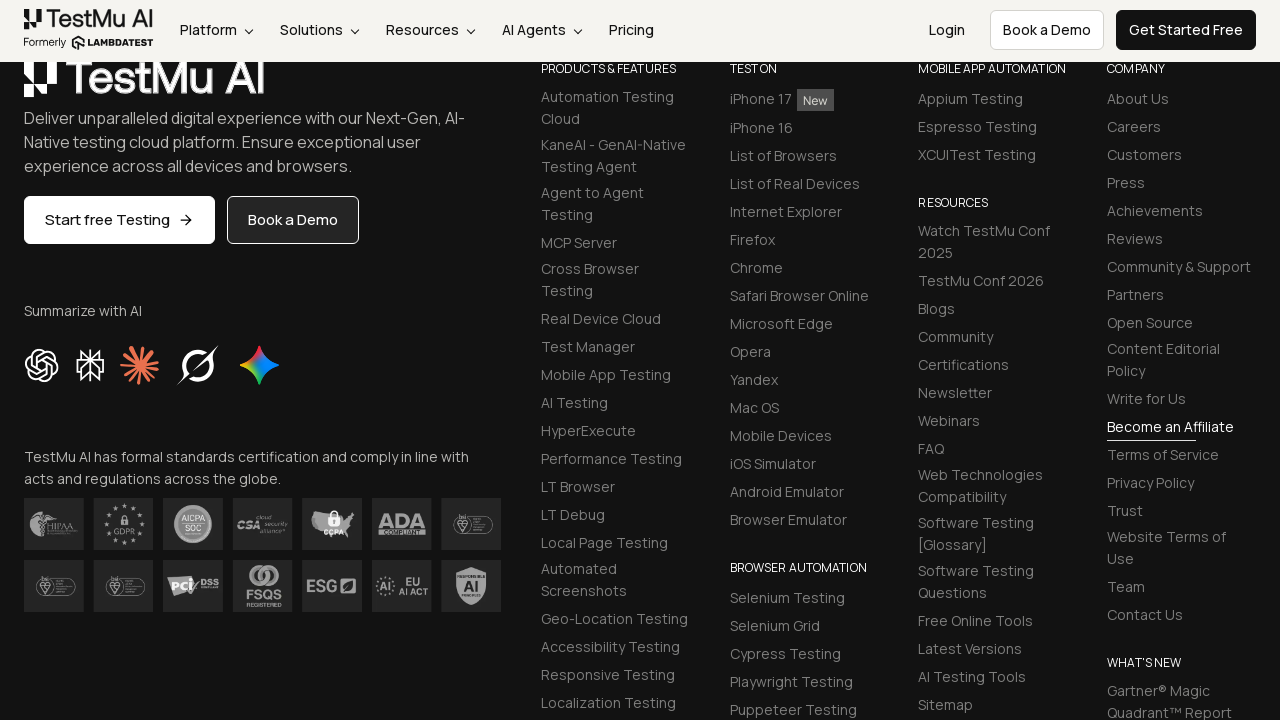

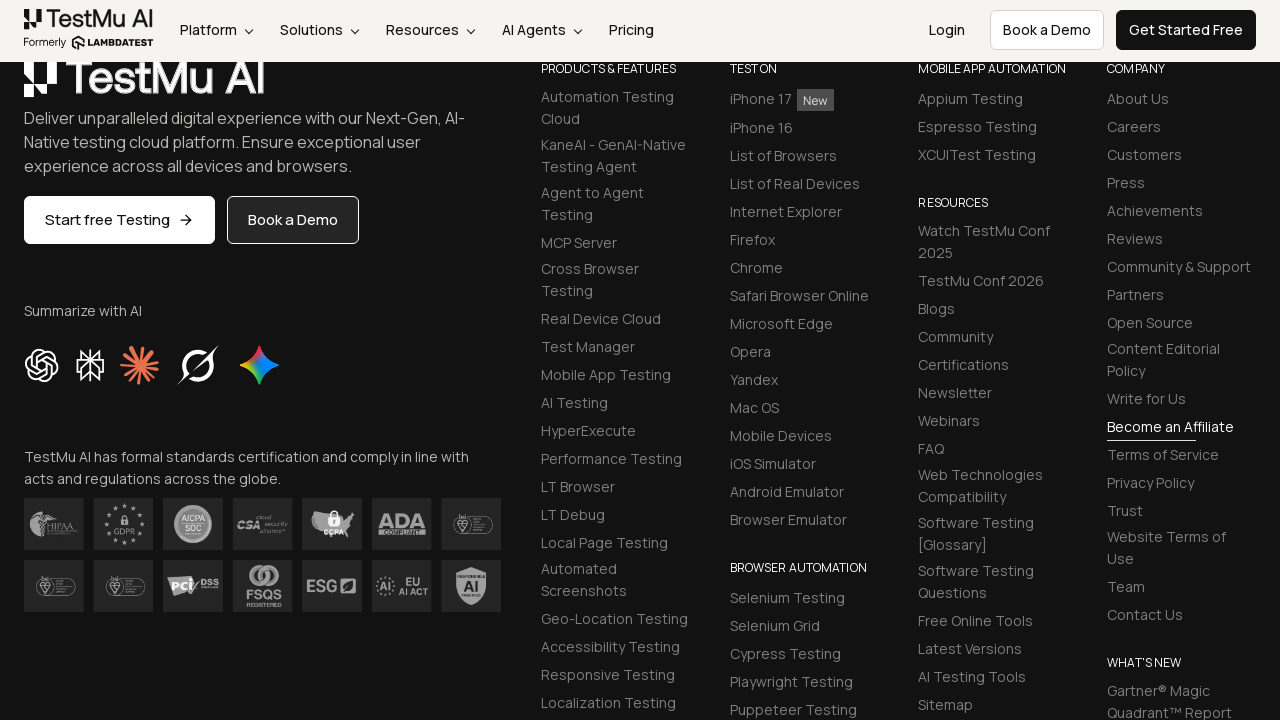